Tests JavaScript execution for page scrolling - scrolls the window down by 500 pixels and then scrolls within a fixed-header table element.

Starting URL: https://rahulshettyacademy.com/AutomationPractice/

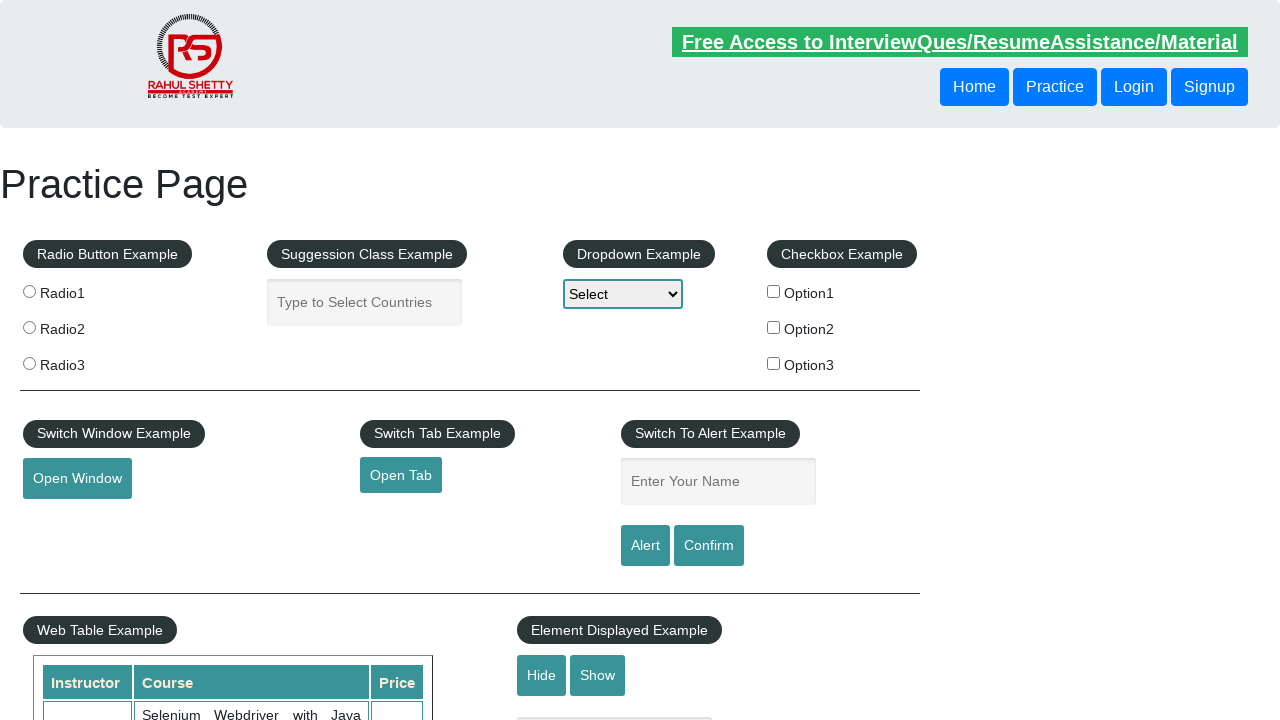

Scrolled window down by 500 pixels using JavaScript
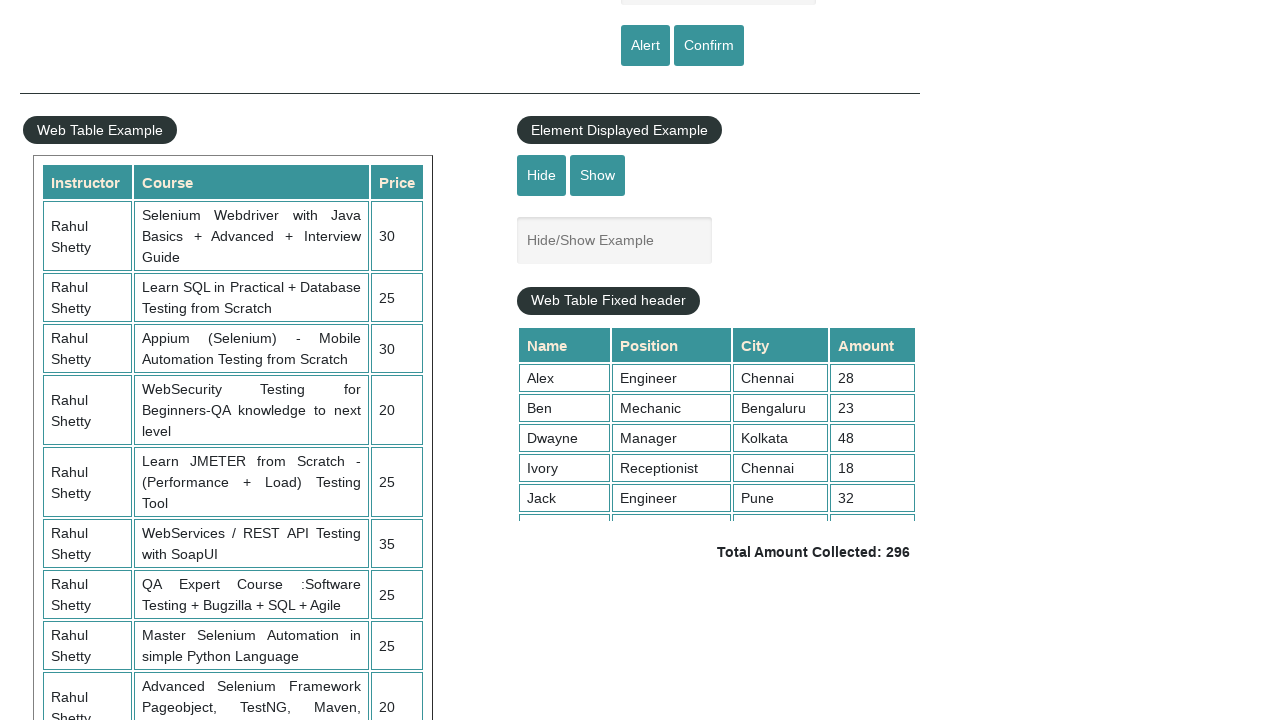

Waited 1000ms for scroll animation to complete
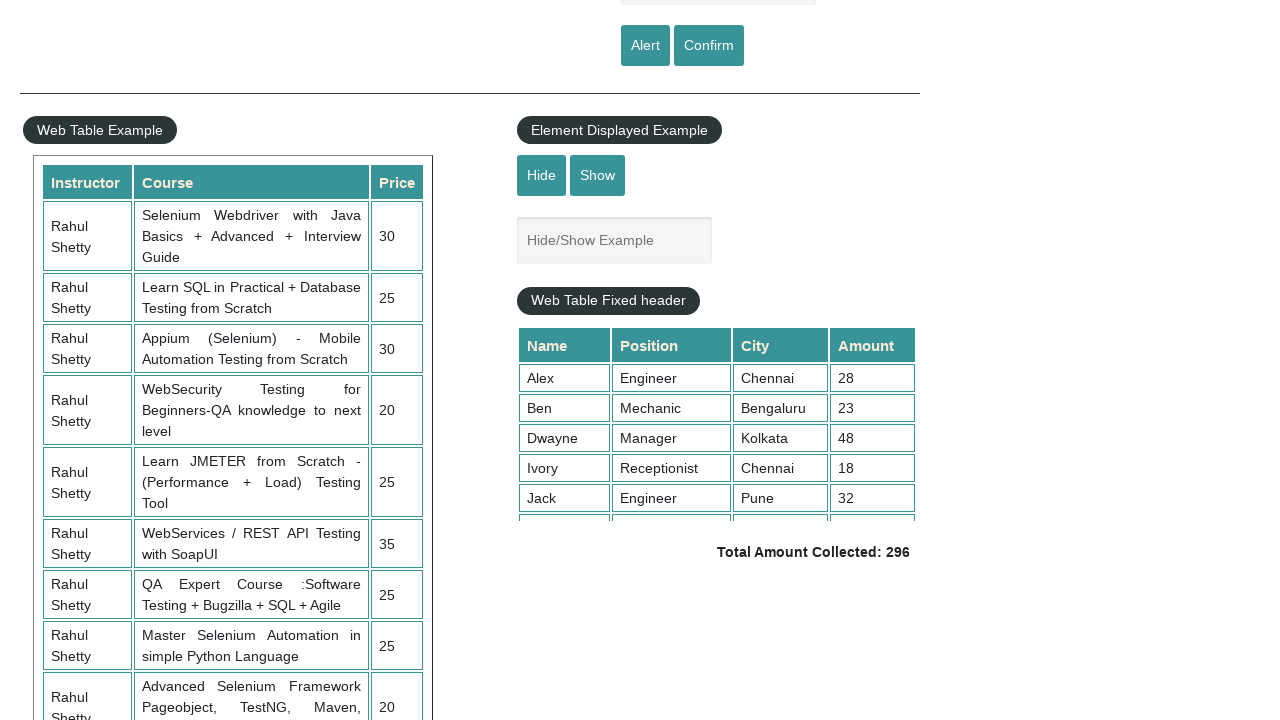

Scrolled fixed-header table element down by 5000 pixels using JavaScript
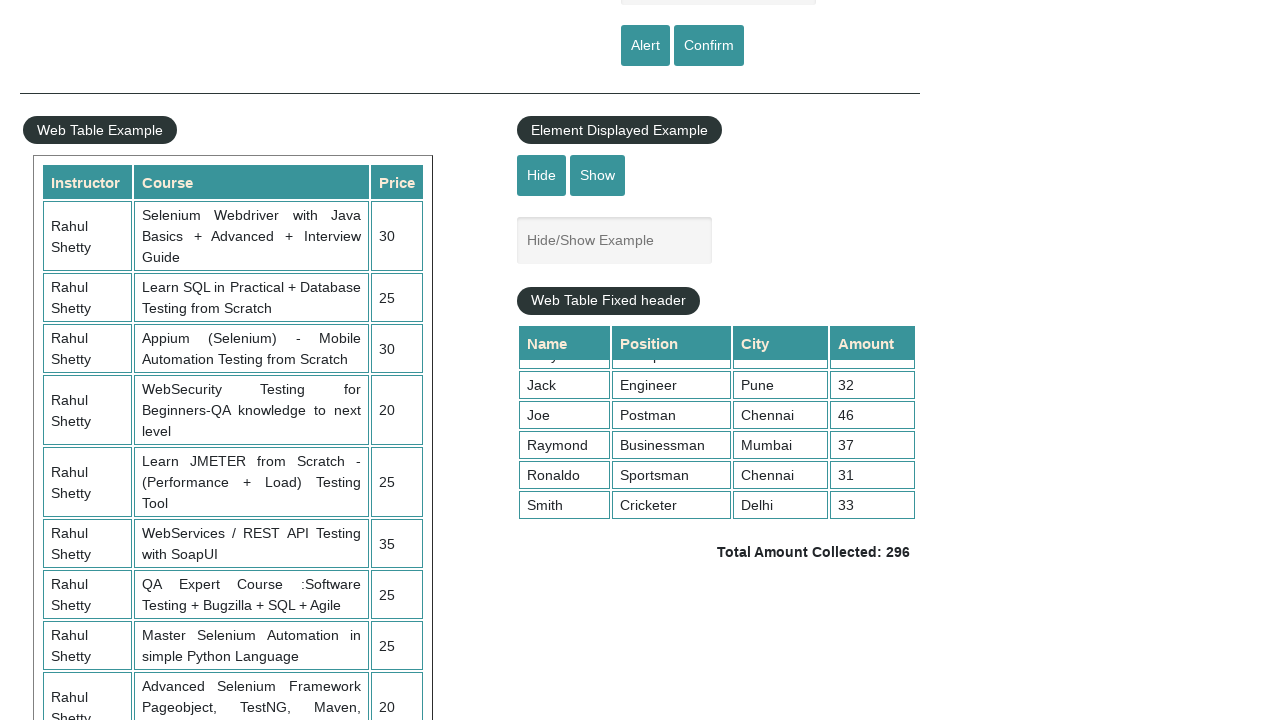

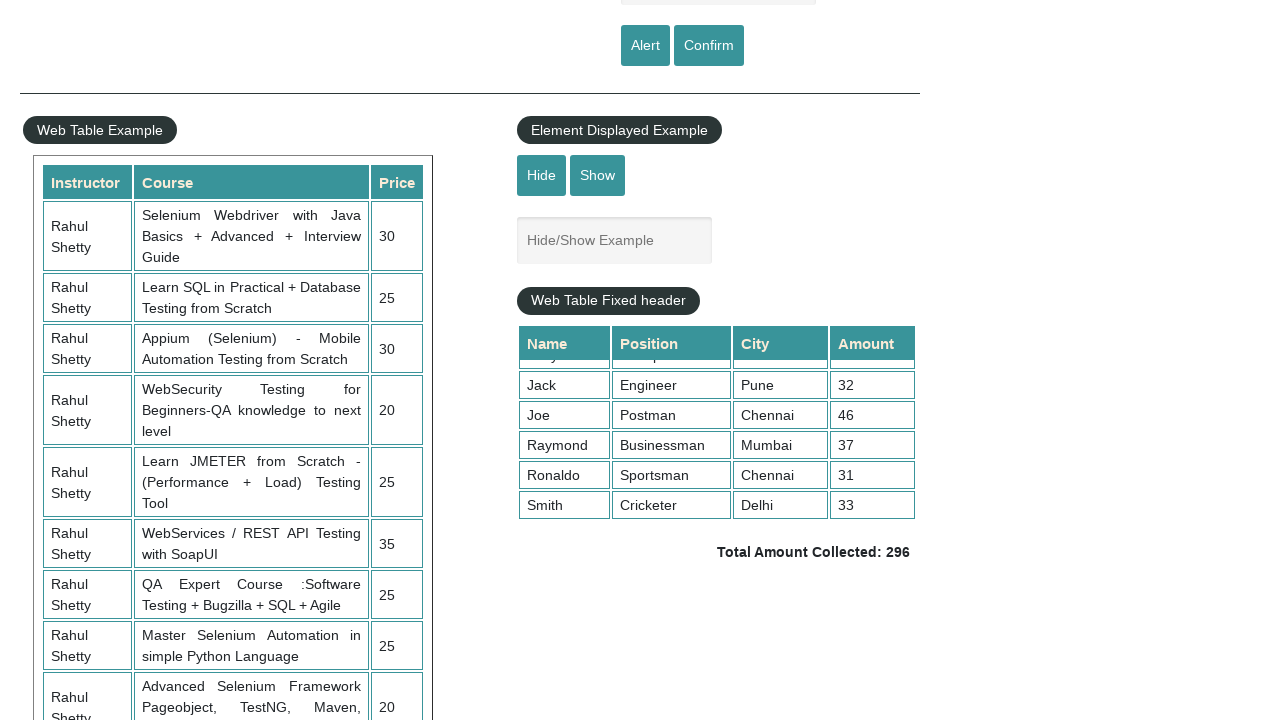